Tests keyboard shortcuts on a text comparison tool by using Ctrl+A to select all text, Ctrl+C to copy from the source field, and Ctrl+V to paste into the destination field

Starting URL: https://extendsclass.com/text-compare

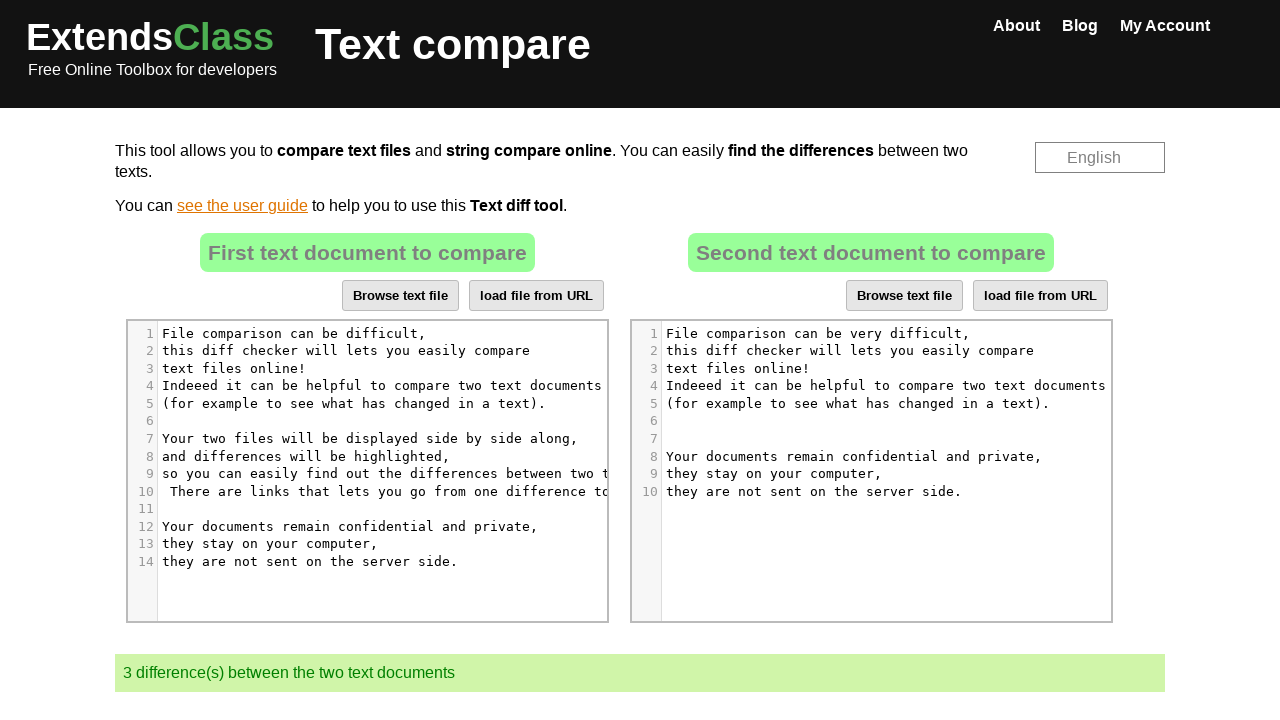

Waited 2 seconds for page to load
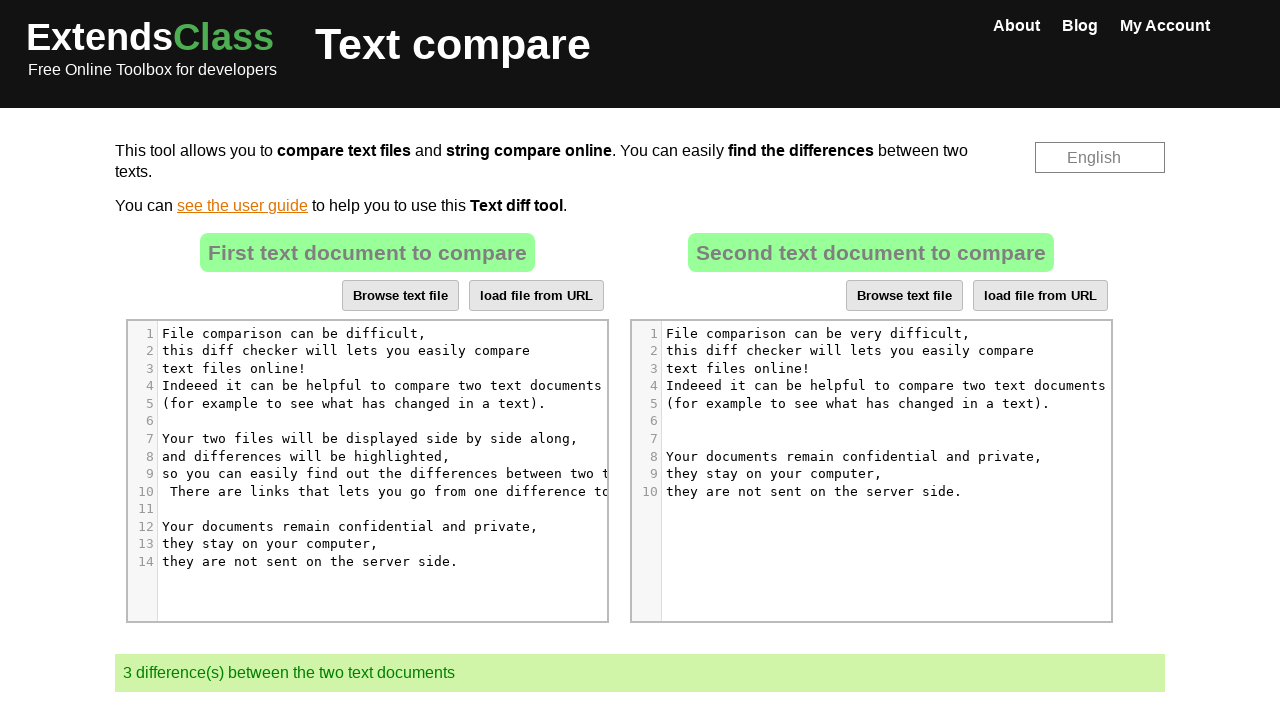

Located source text element
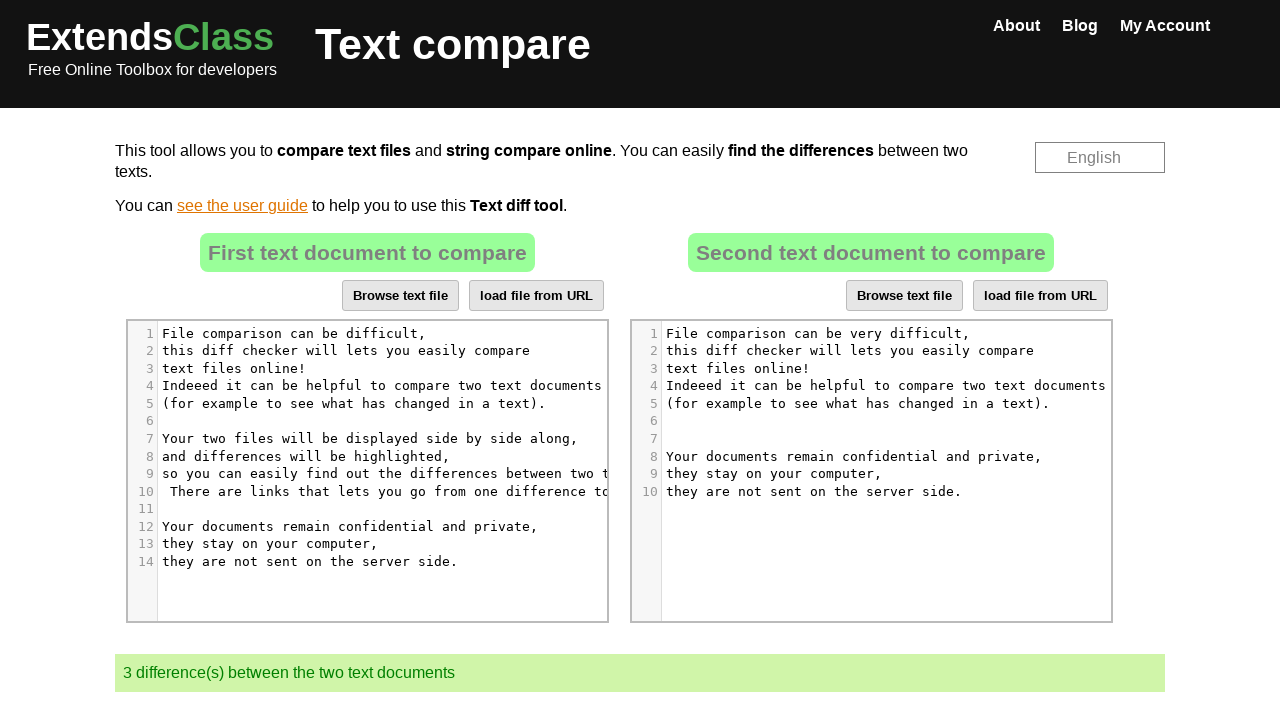

Clicked on source text element at (391, 404) on xpath=//*[@id="dropZone"]/div[2]/div/div[6]/div[1]/div/div/div/div[5]/div[5]/pre
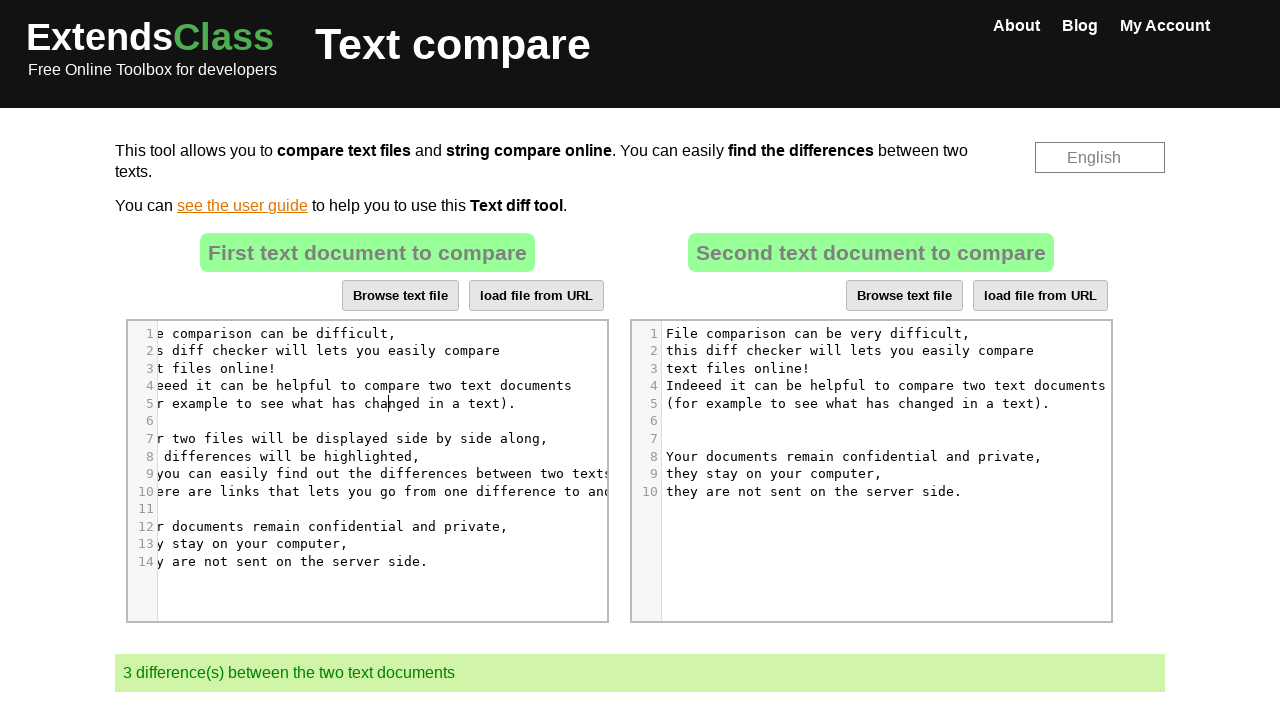

Pressed Ctrl+A to select all text in source field
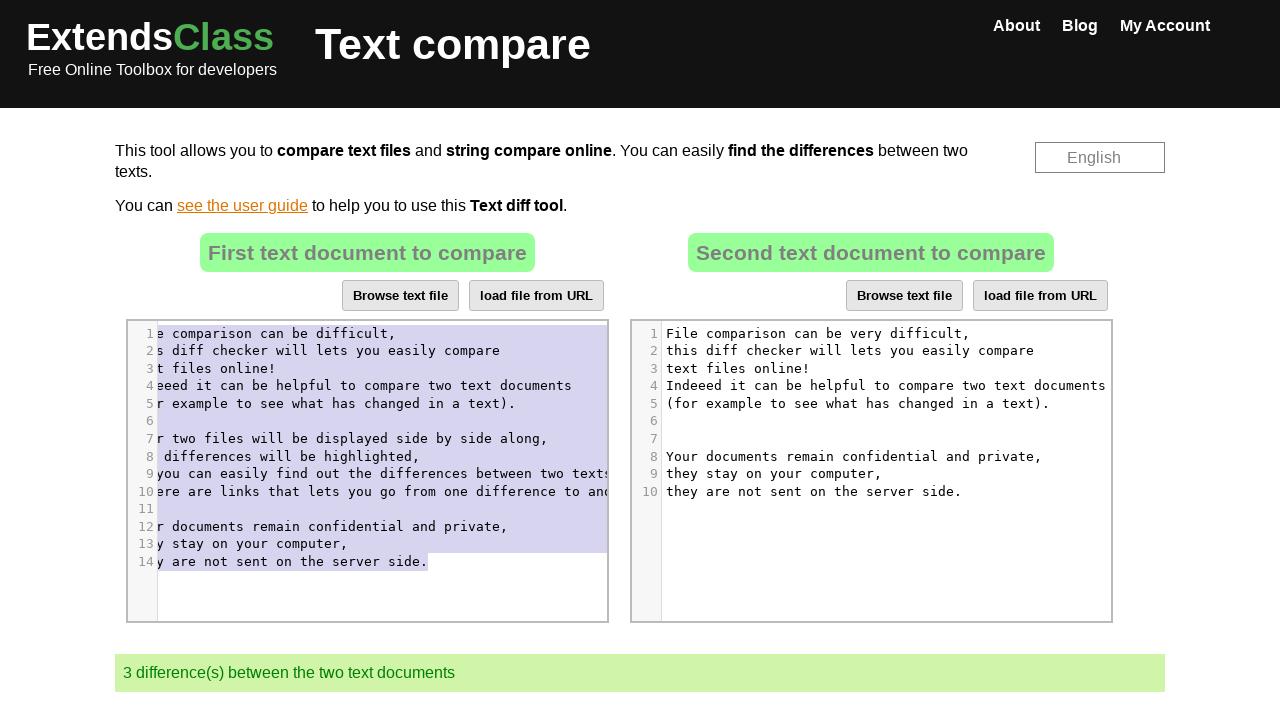

Pressed Ctrl+C to copy selected text from source field
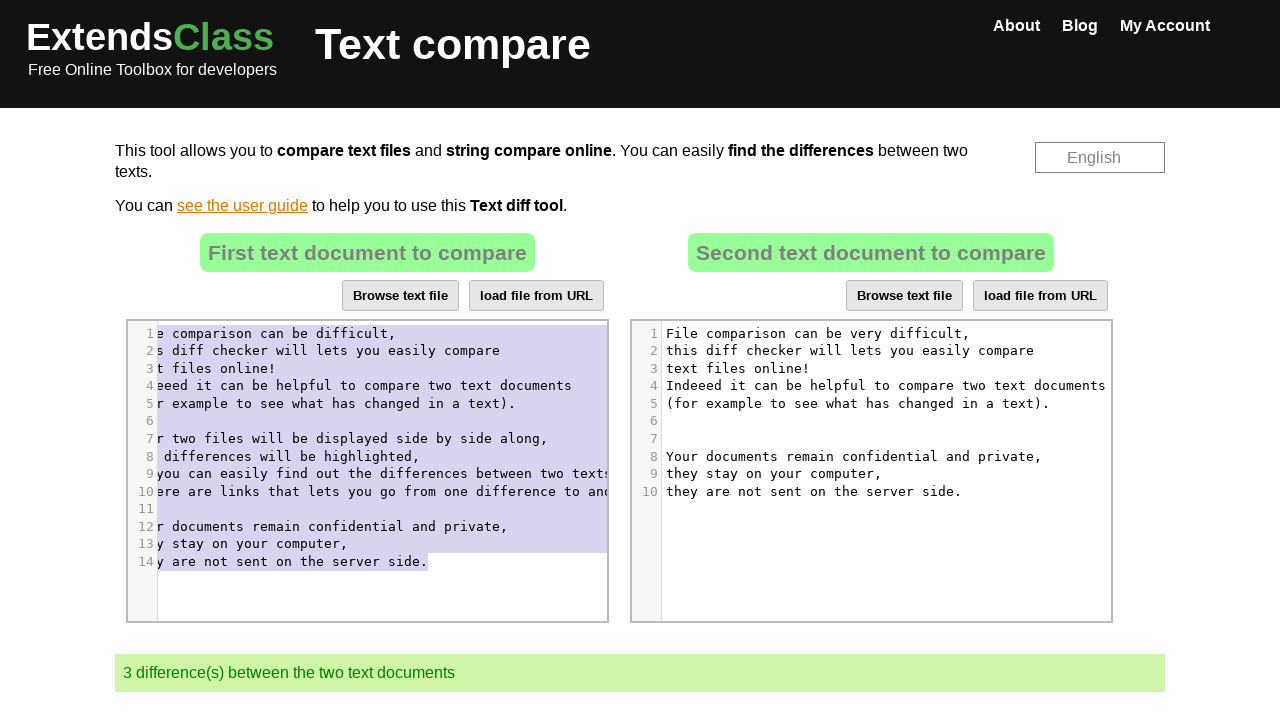

Waited 2 seconds before moving to destination field
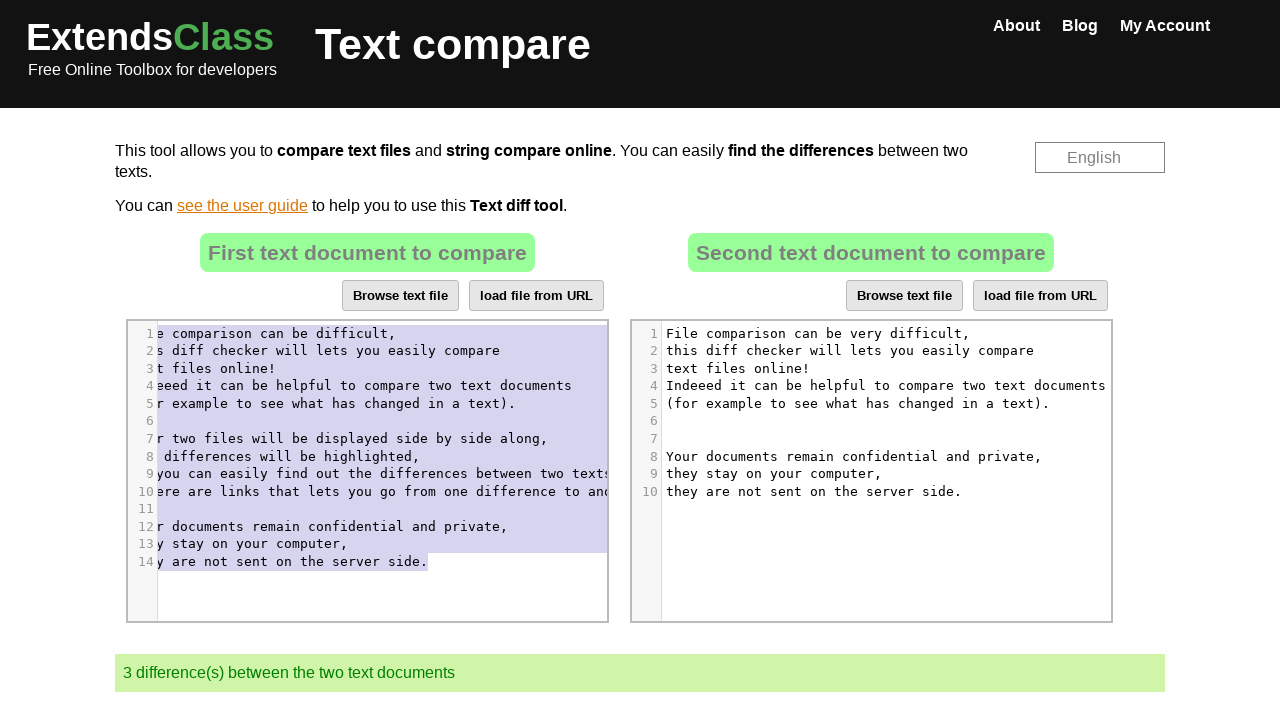

Located destination text element
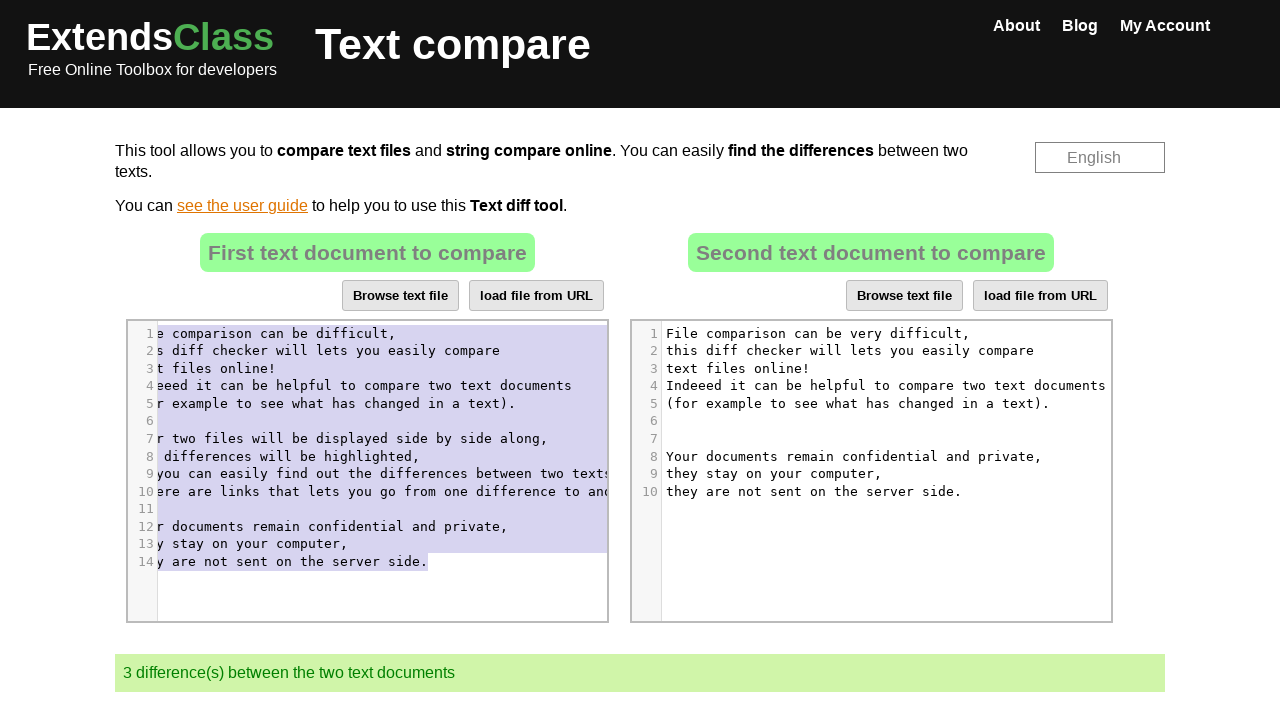

Clicked on destination text element at (208, 368) on xpath=//*[@id="dropZone"]/div[2]/div/div[6]/div[1]/div/div/div/div[5]/div[3]/pre
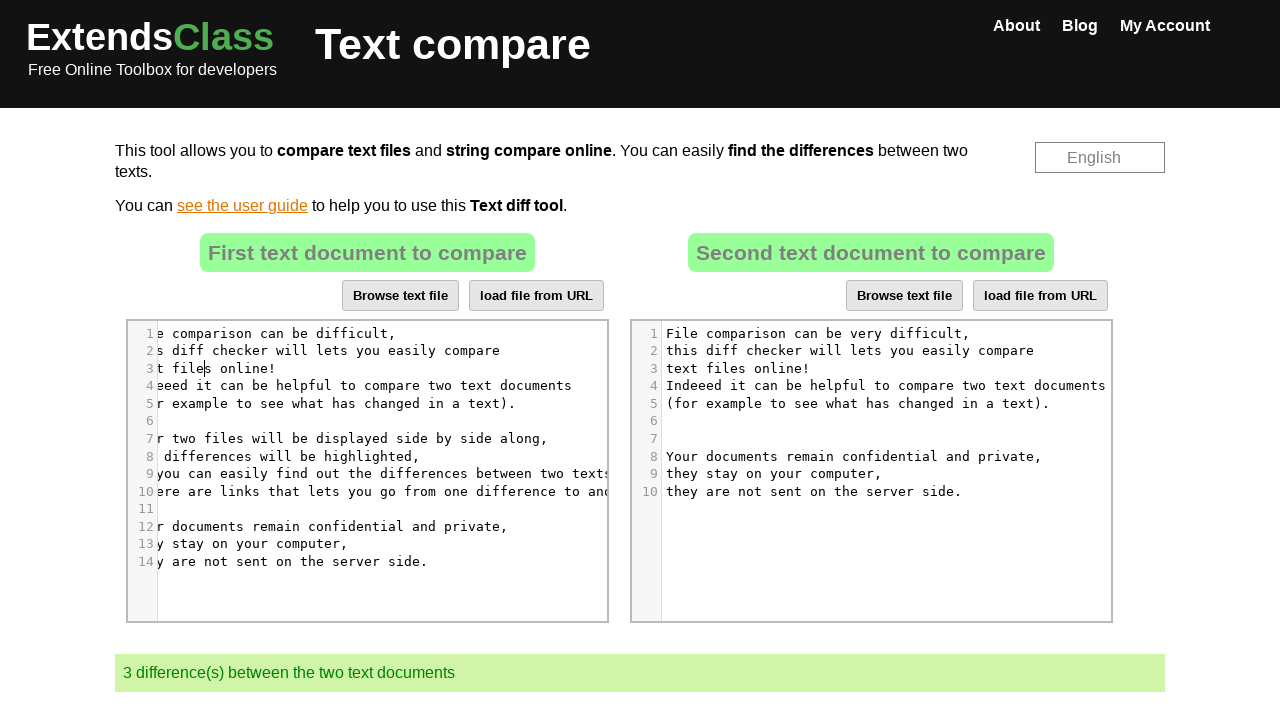

Pressed Ctrl+A to select all text in destination field
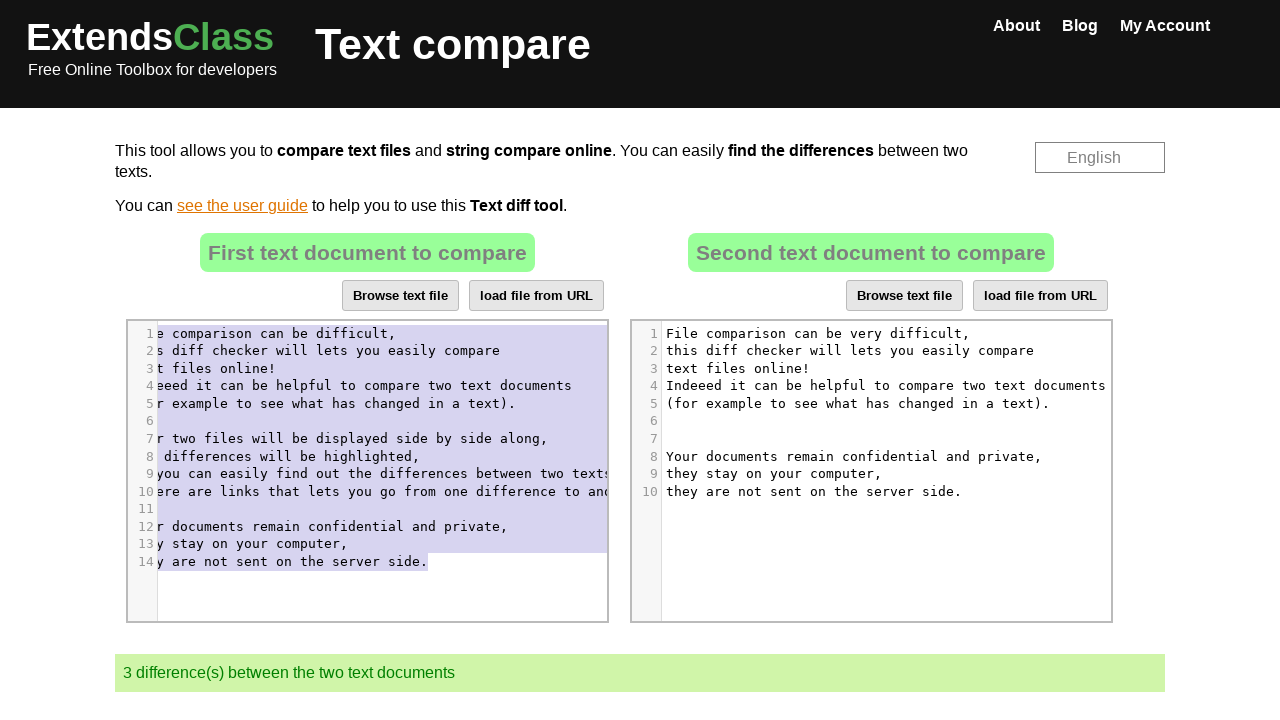

Pressed Ctrl+V to paste copied text into destination field
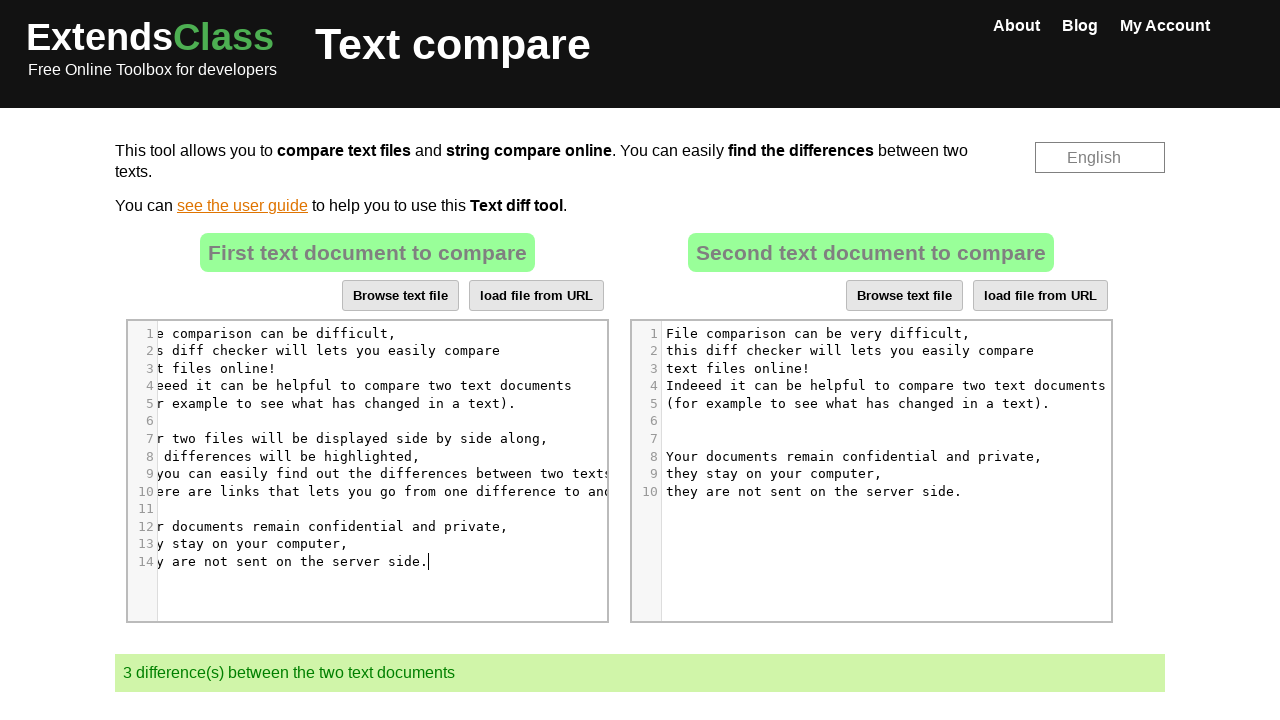

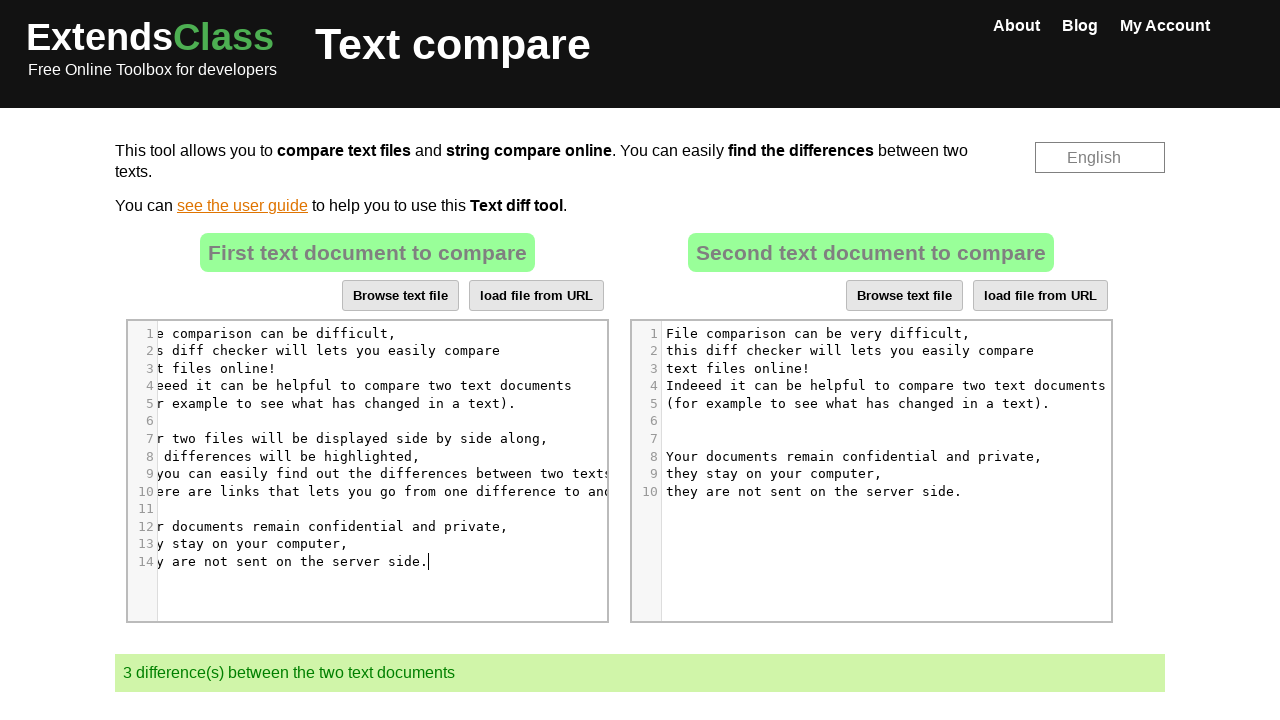